Tests editing a todo item by double-clicking and entering new text

Starting URL: https://demo.playwright.dev/todomvc

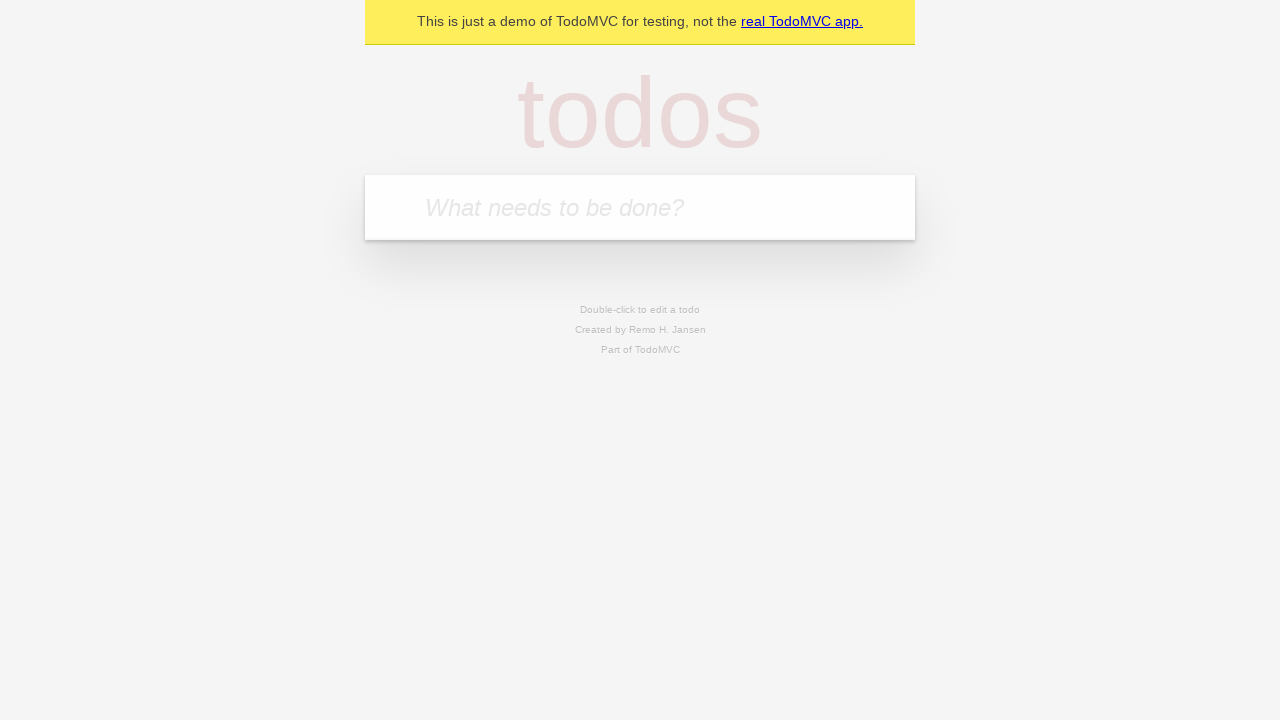

Filled new todo field with 'buy some cheese' on .new-todo
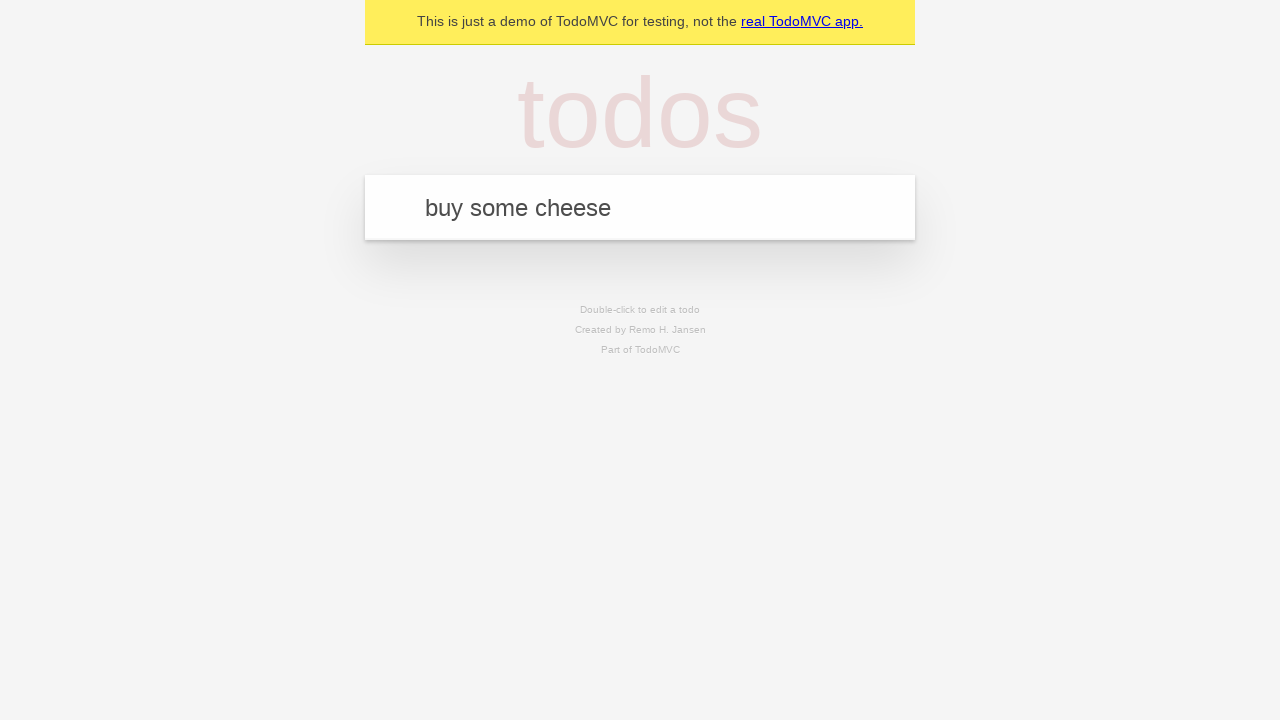

Pressed Enter to create first todo on .new-todo
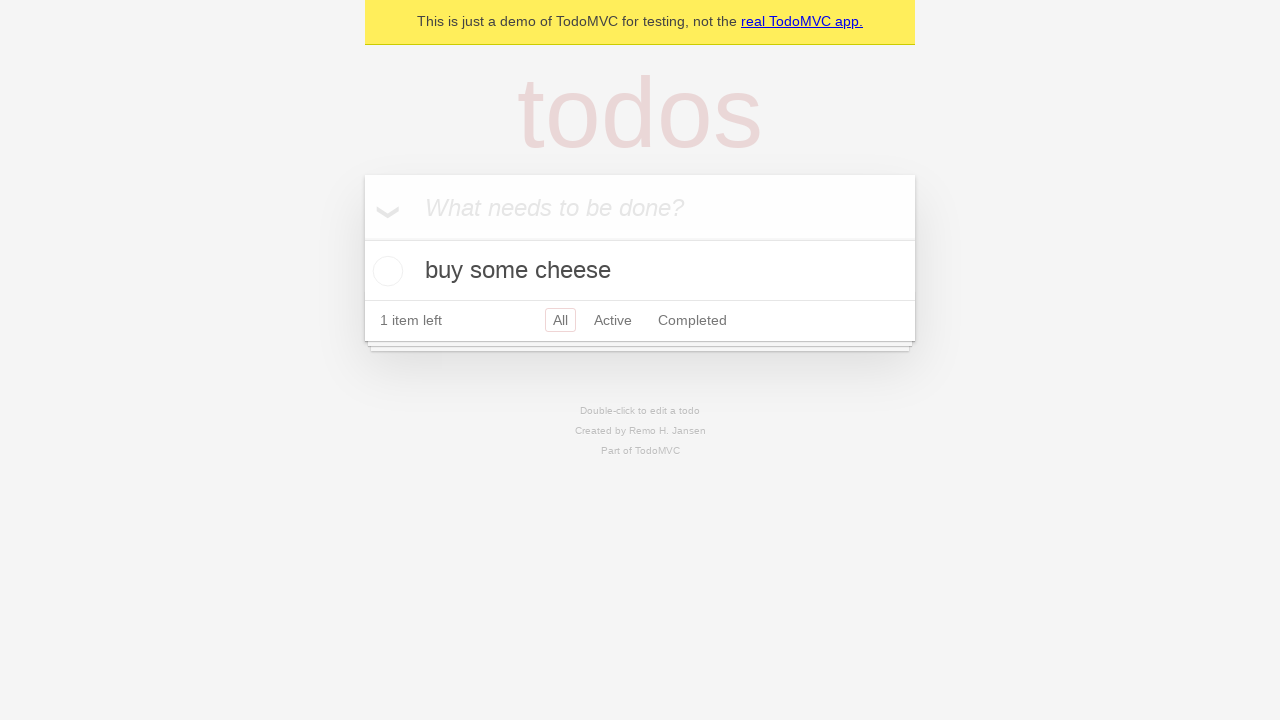

Filled new todo field with 'feed the cat' on .new-todo
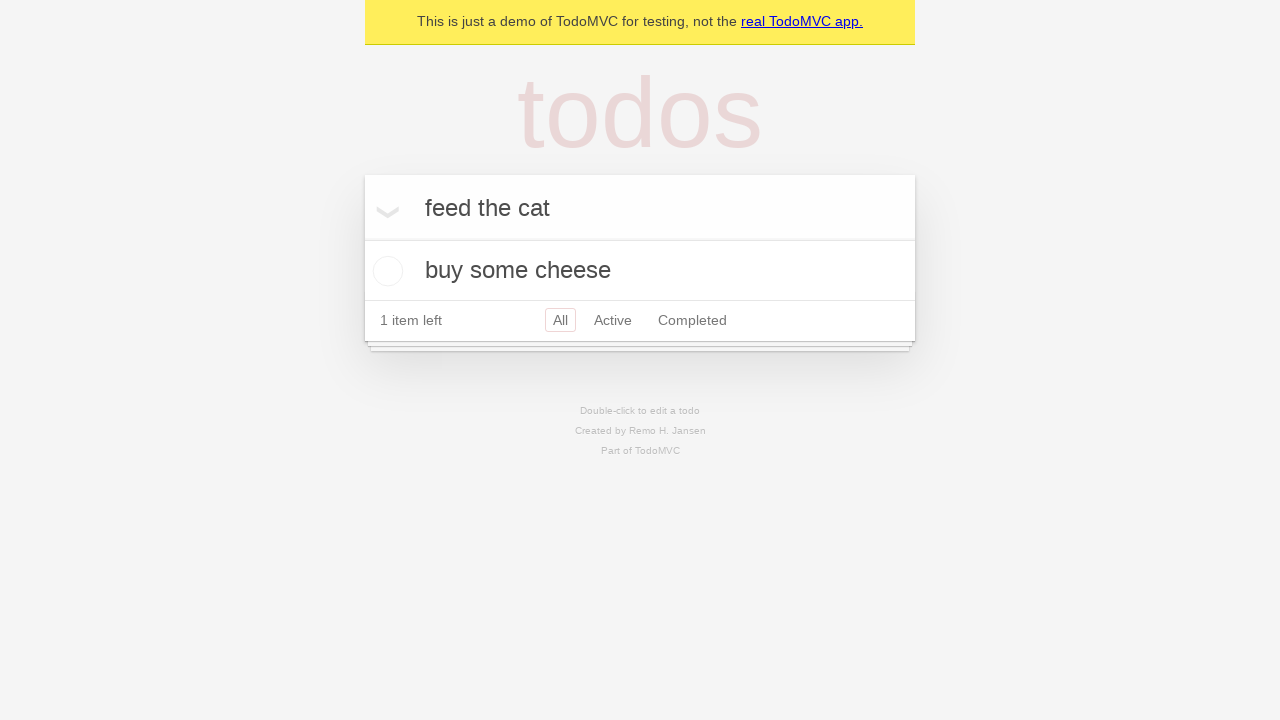

Pressed Enter to create second todo on .new-todo
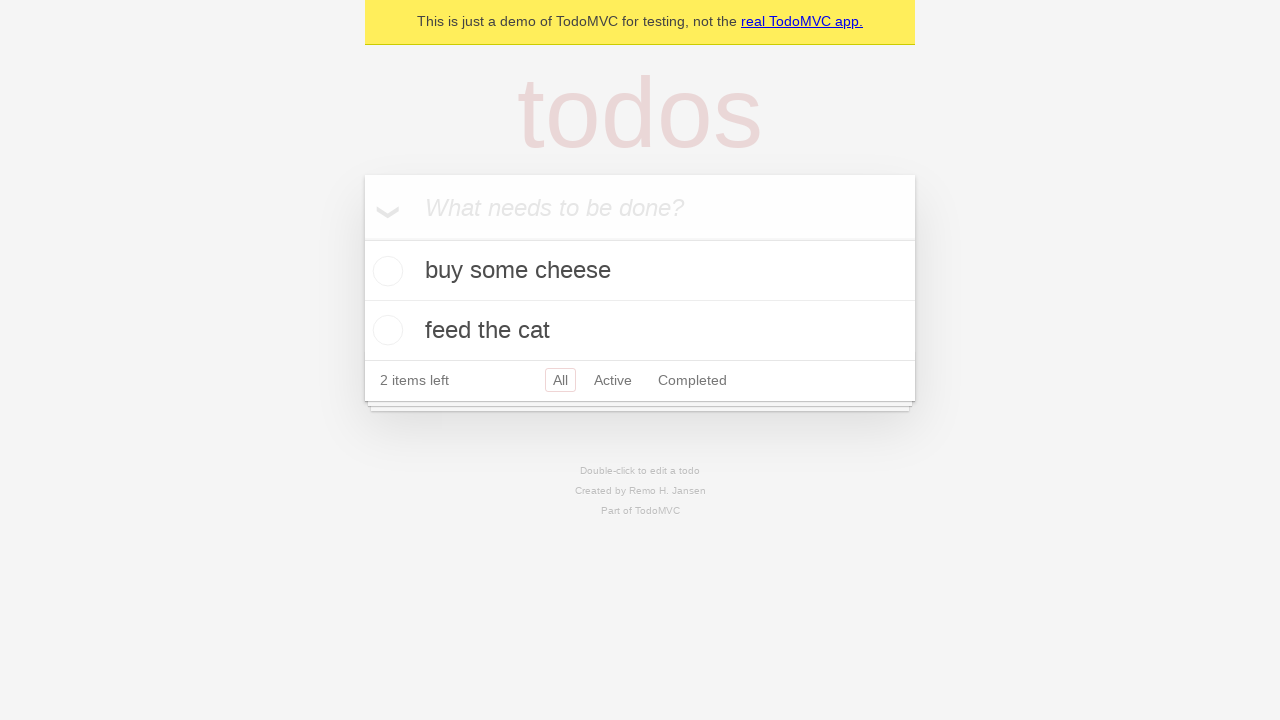

Filled new todo field with 'book a doctors appointment' on .new-todo
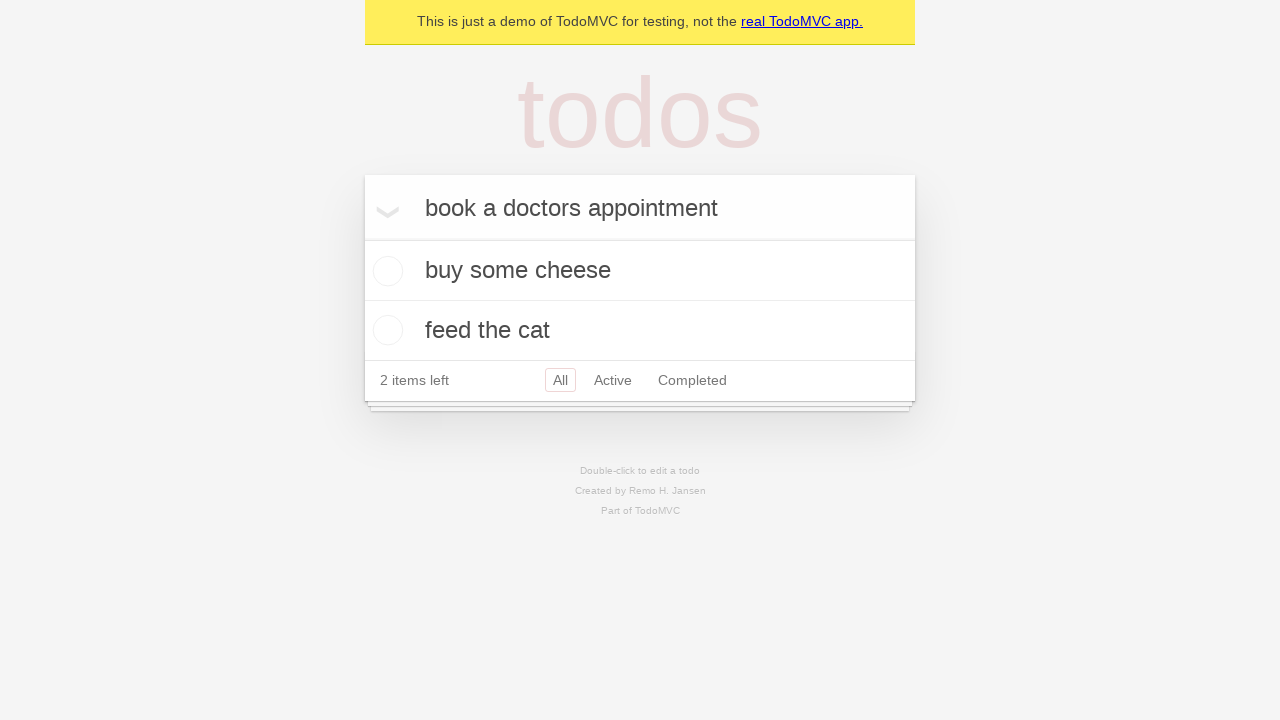

Pressed Enter to create third todo on .new-todo
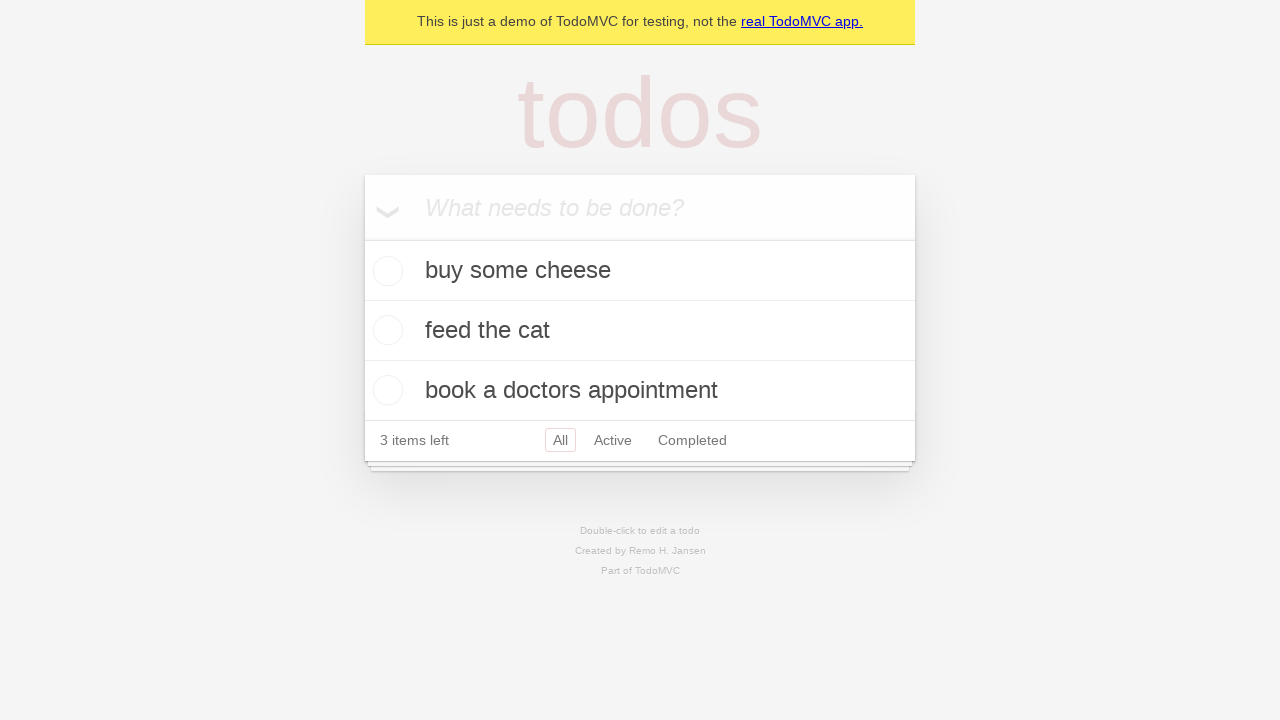

Double-clicked second todo item to enter edit mode at (640, 331) on .todo-list li >> nth=1
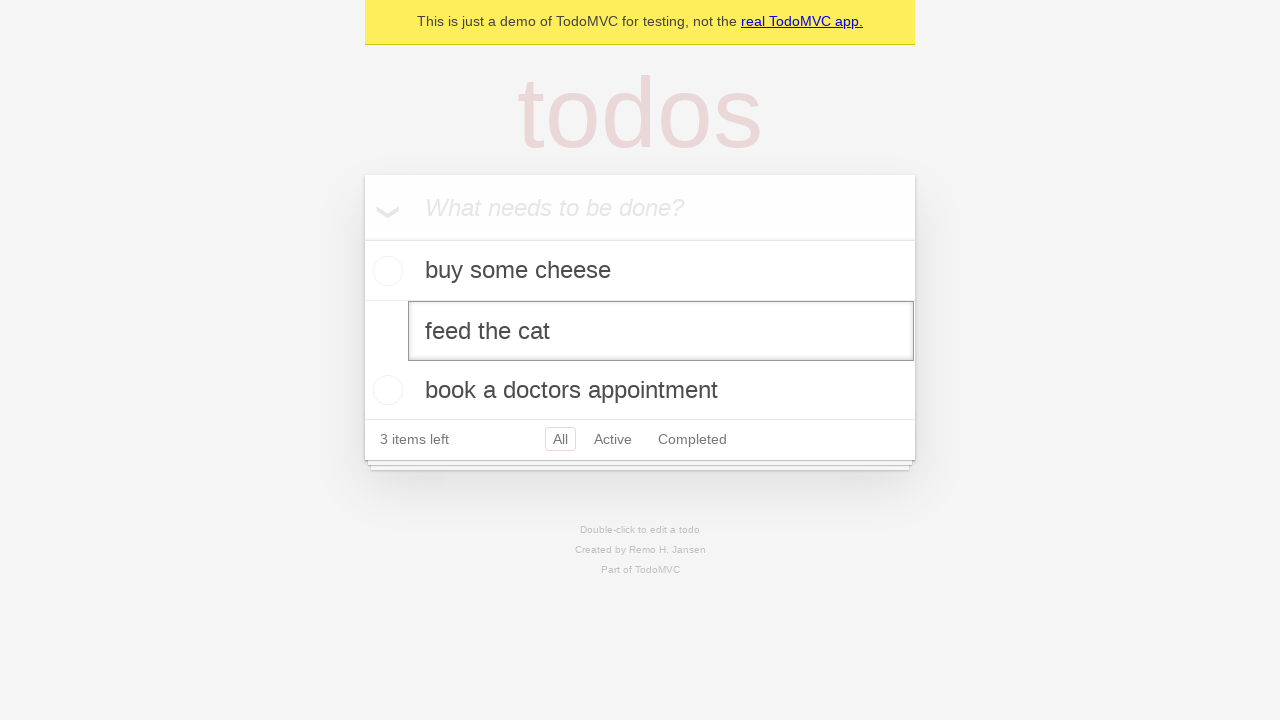

Filled edit field with new text 'buy some sausages' on .todo-list li >> nth=1 >> .edit
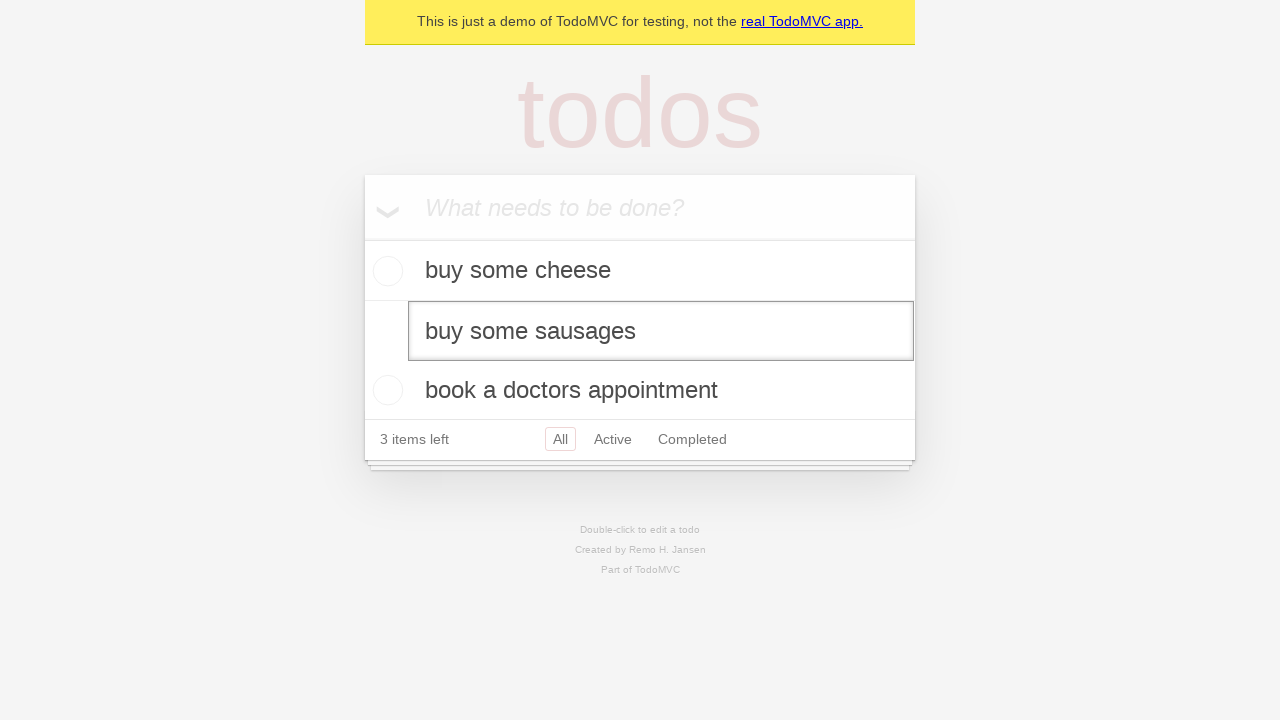

Pressed Enter to confirm the edited todo text on .todo-list li >> nth=1 >> .edit
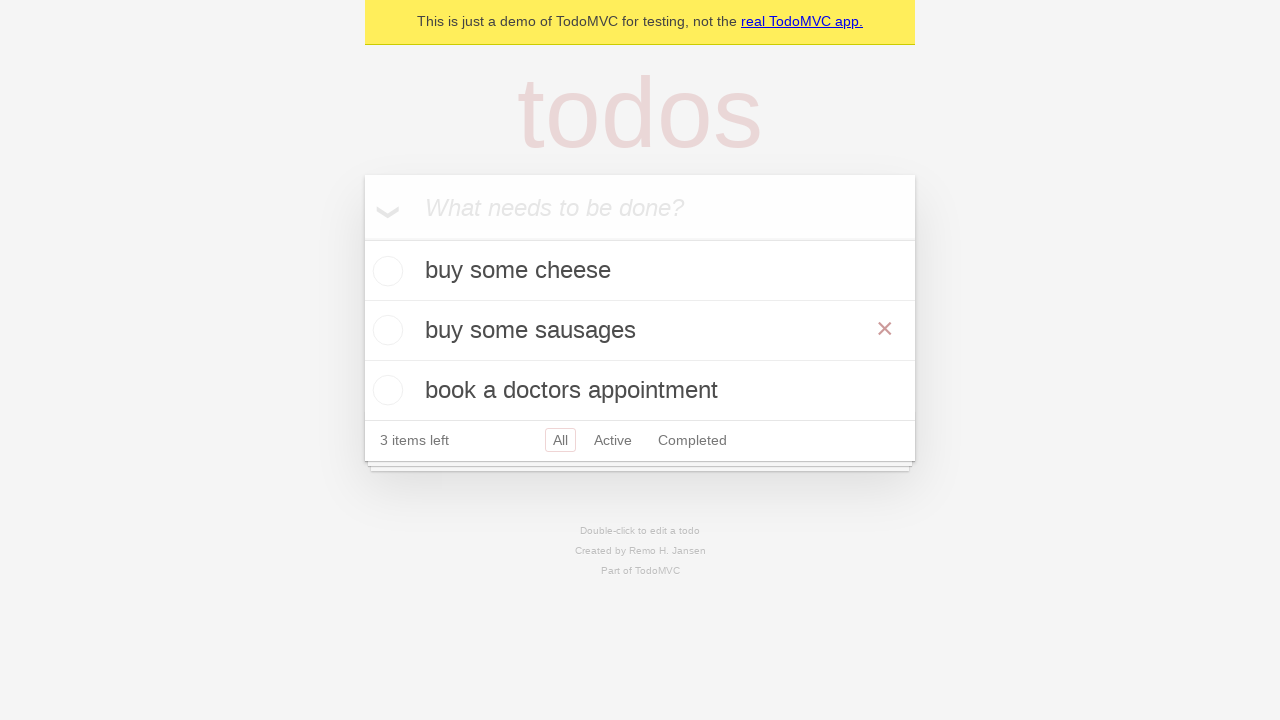

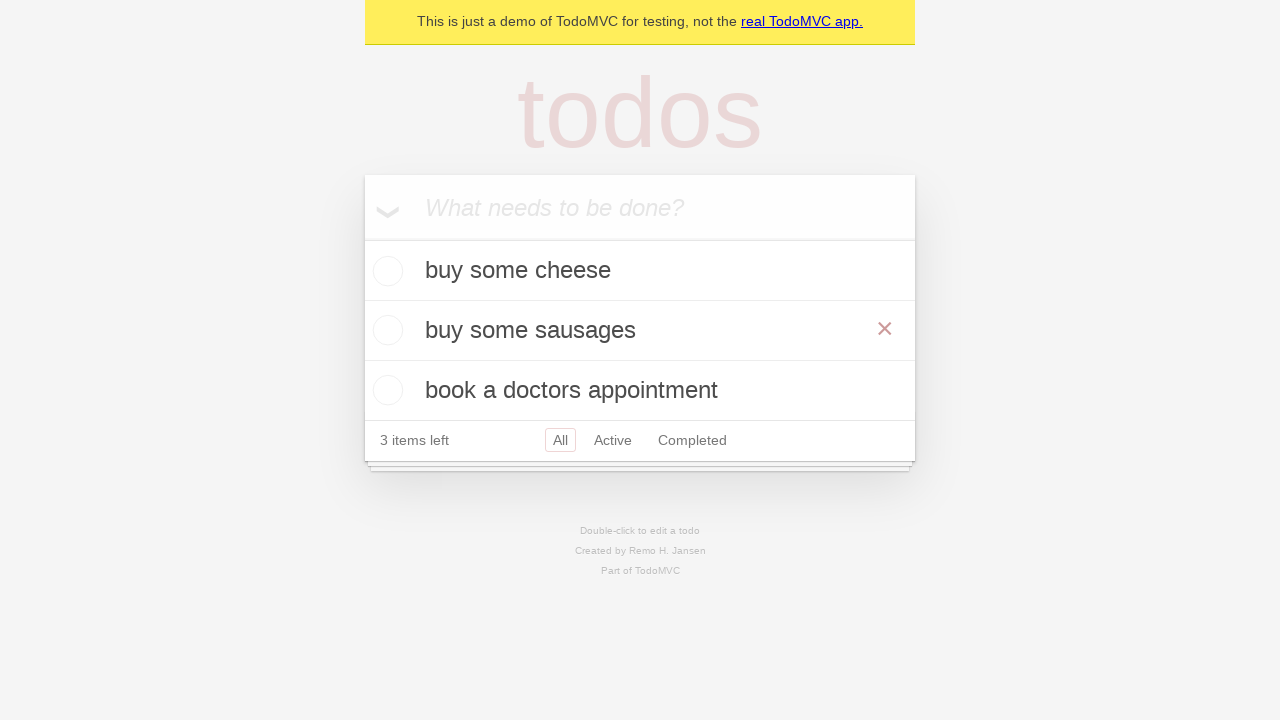